Tests an explicit wait scenario by waiting for a price to change to $100, then clicking a book button, calculating a value based on displayed input, and submitting the result.

Starting URL: http://suninjuly.github.io/explicit_wait2.html

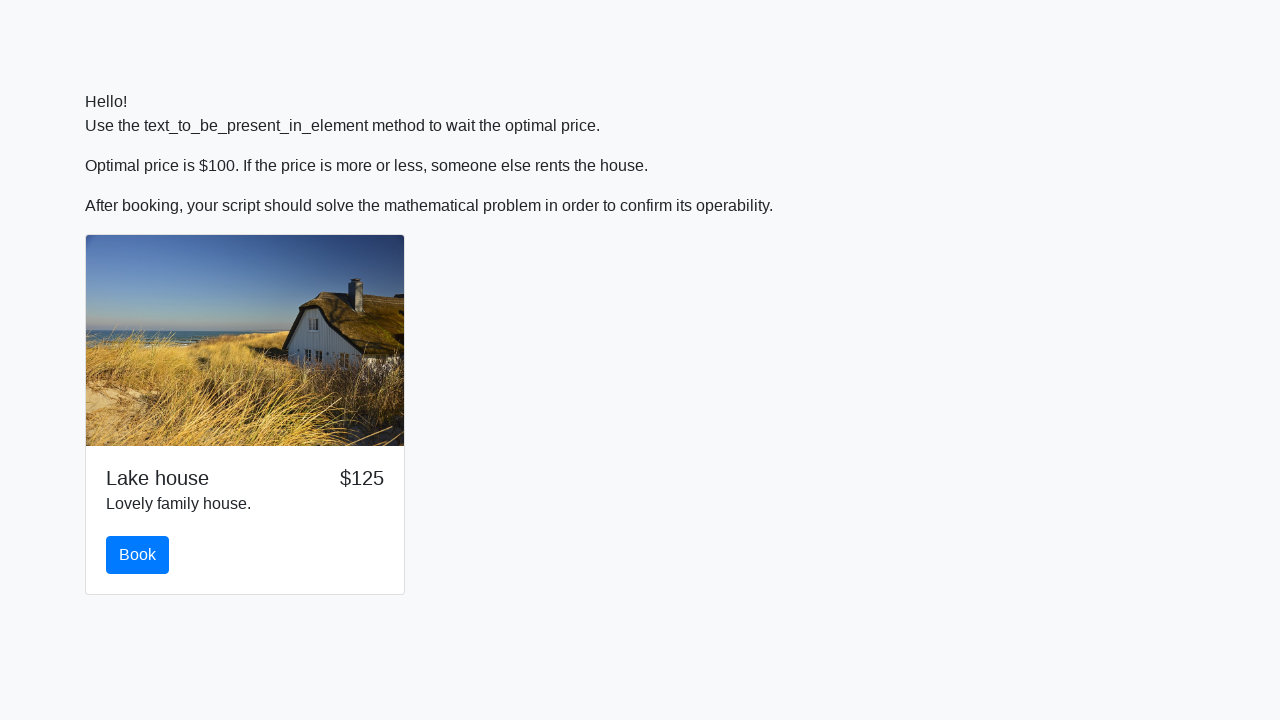

Waited for price to change to $100
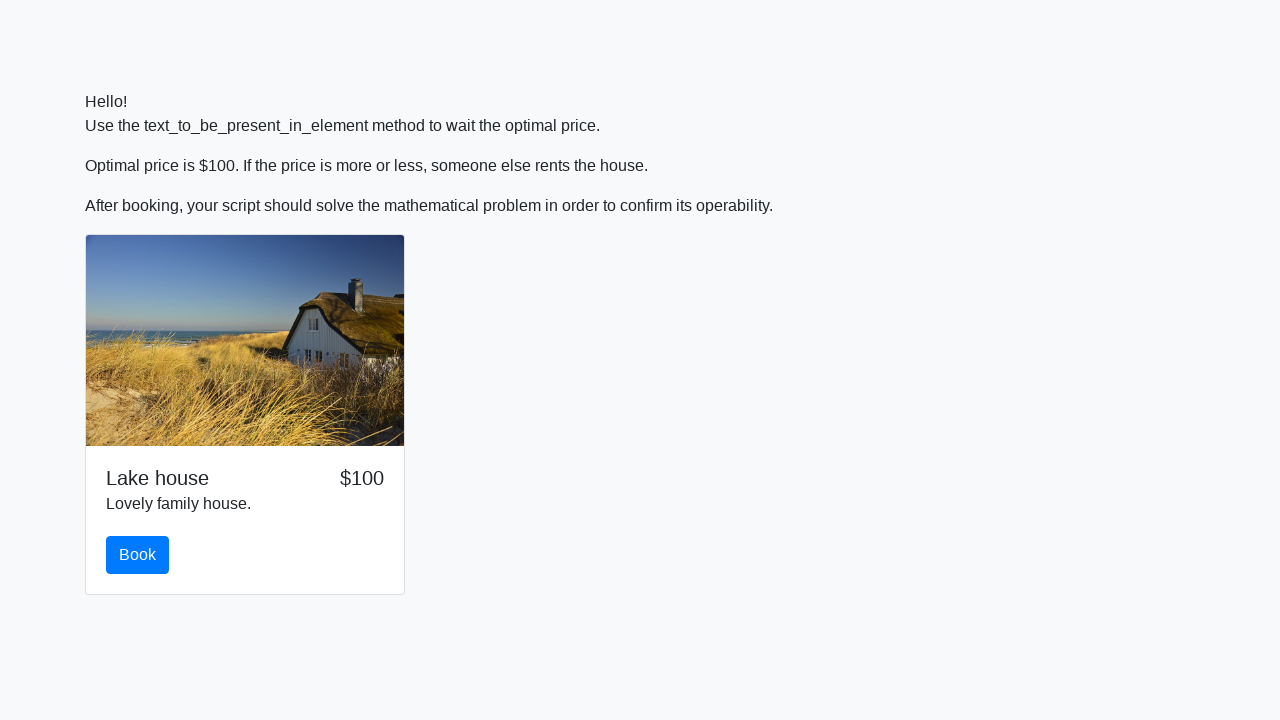

Clicked the book button at (138, 555) on #book
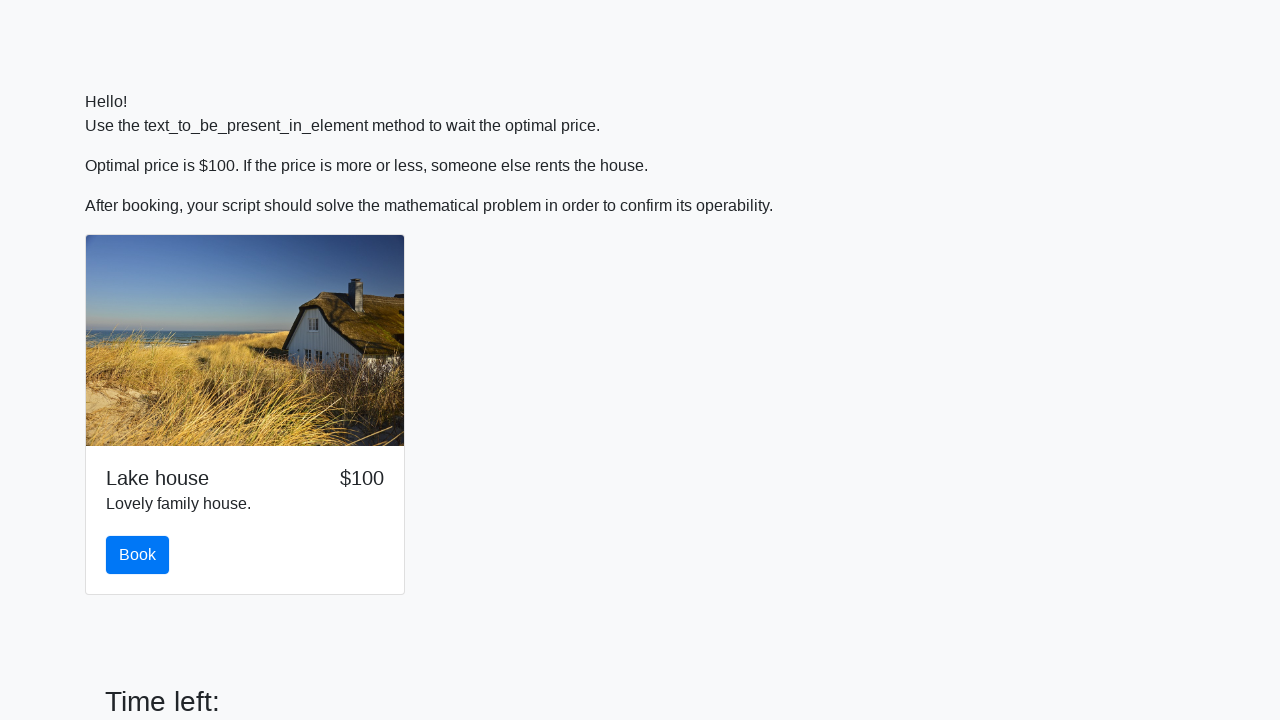

Retrieved input value from page
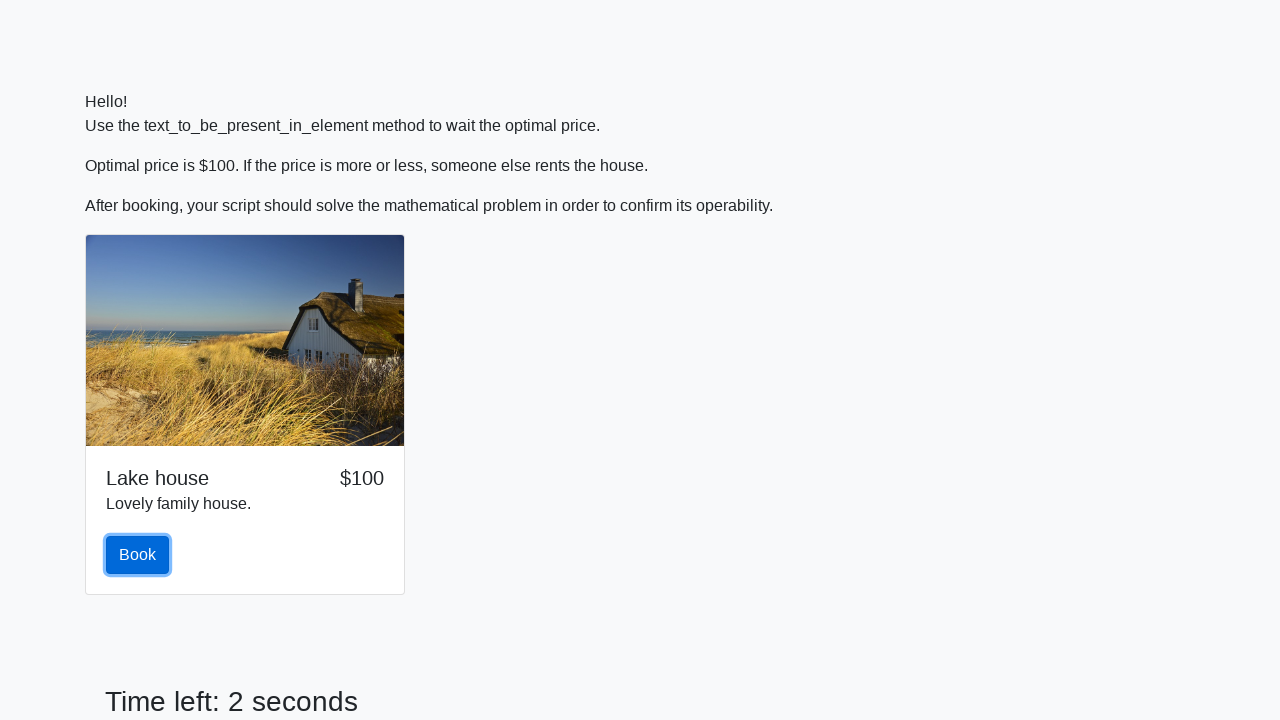

Calculated result based on input value
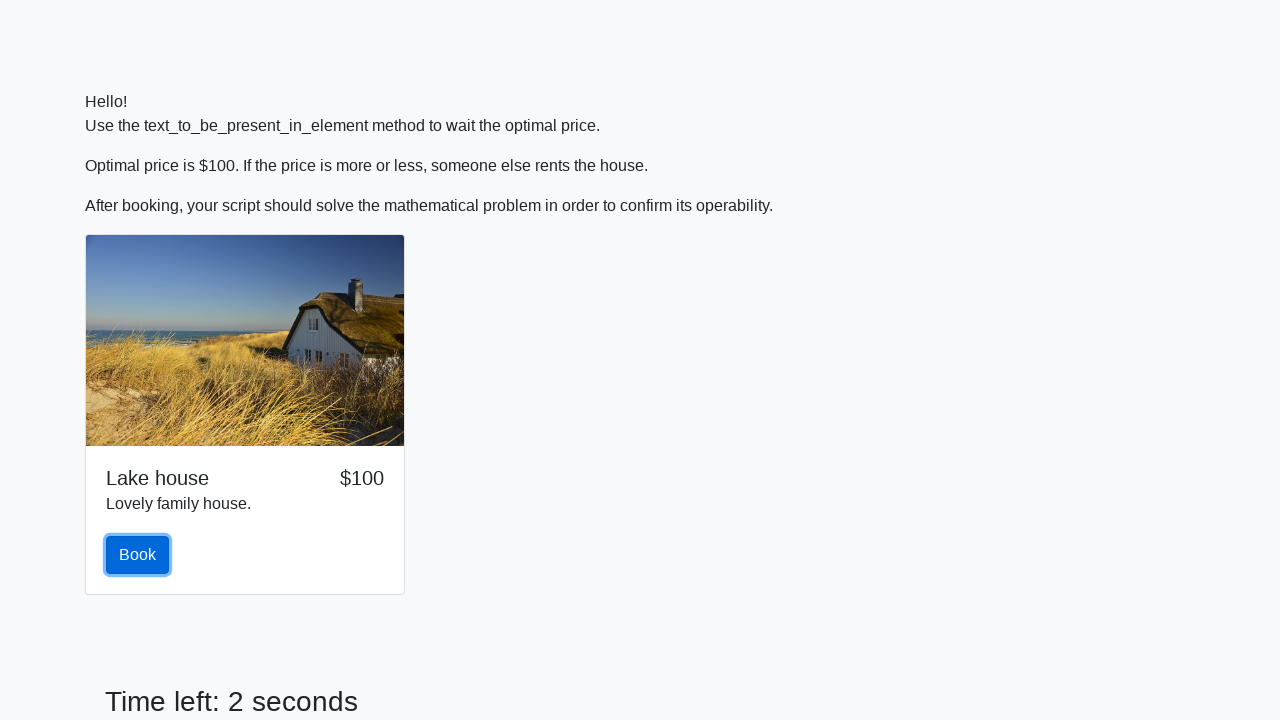

Filled input field with calculated value on input
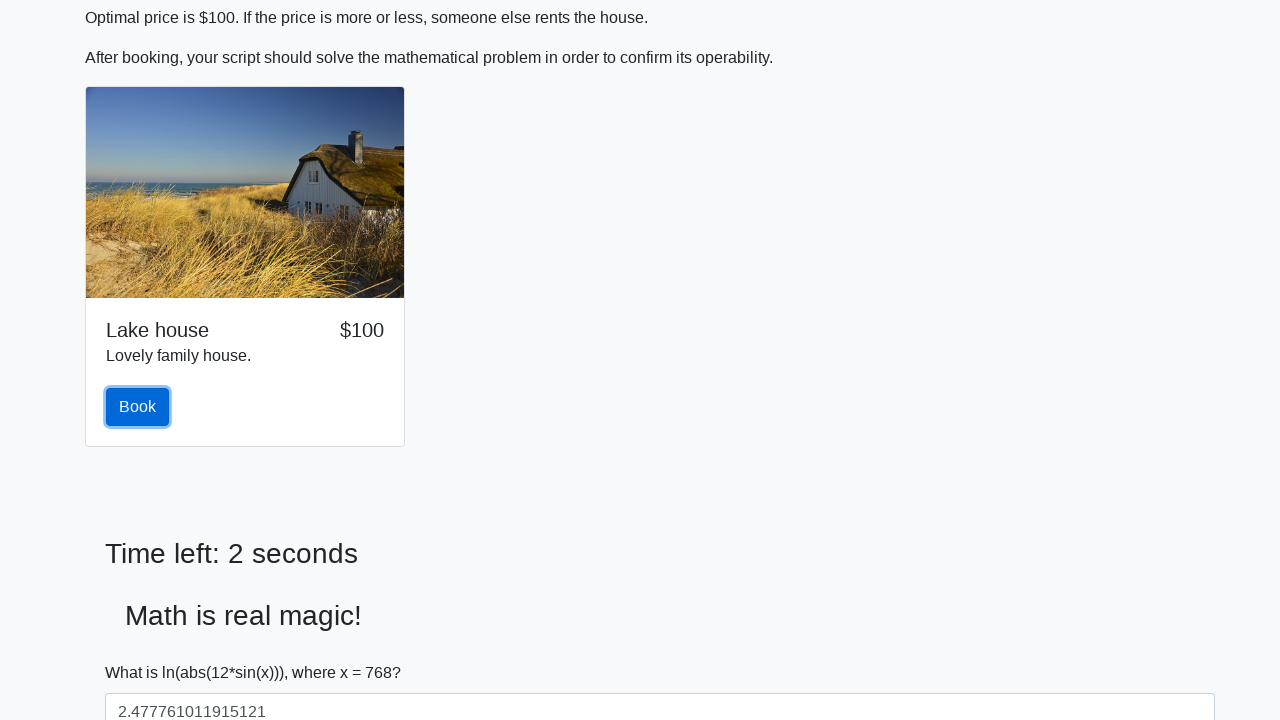

Clicked the Submit button at (143, 651) on xpath=//button[text()='Submit']
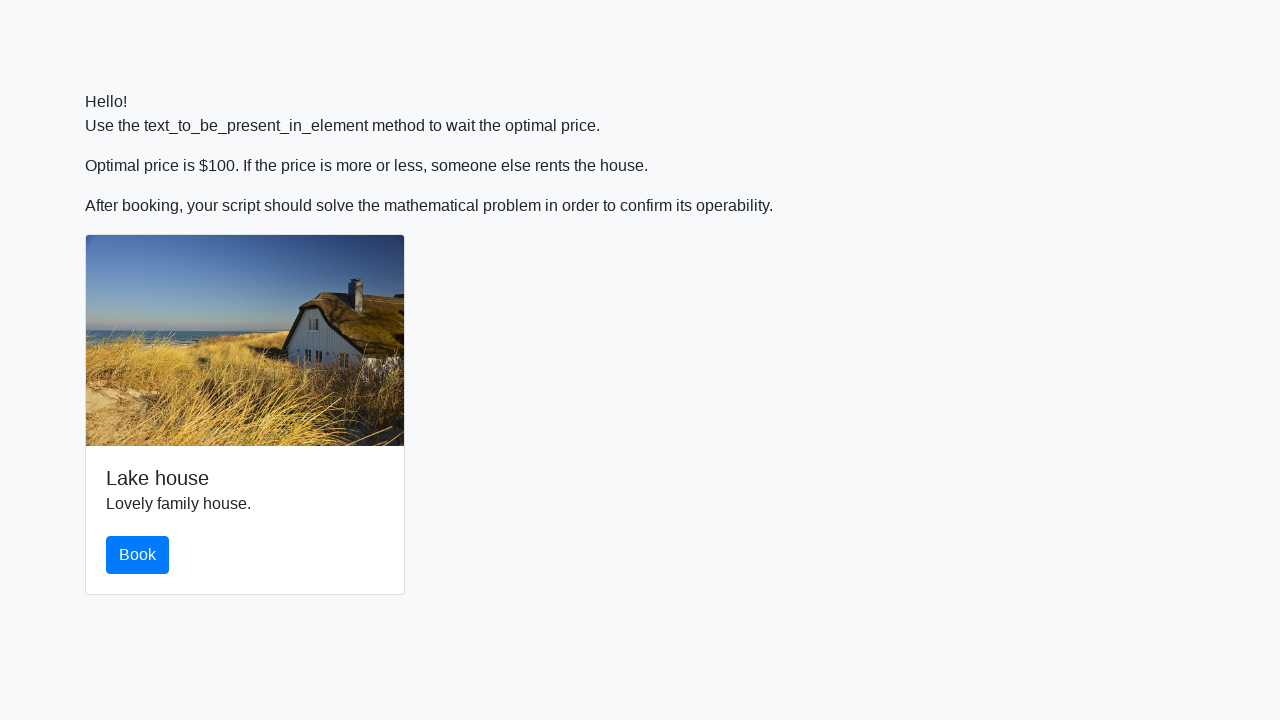

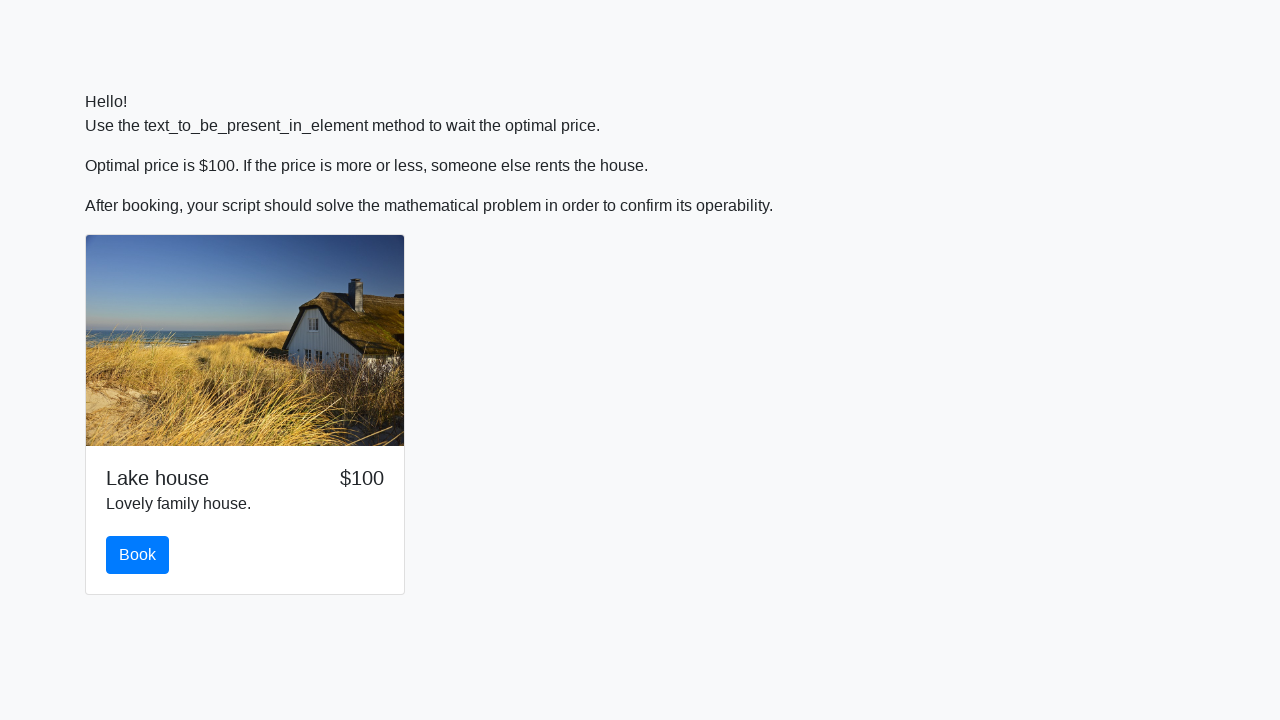